Tests interaction with Shadow DOM elements on a PWA book application by navigating through nested shadow roots and filling a search input field with a query.

Starting URL: https://books-pwakit.appspot.com/

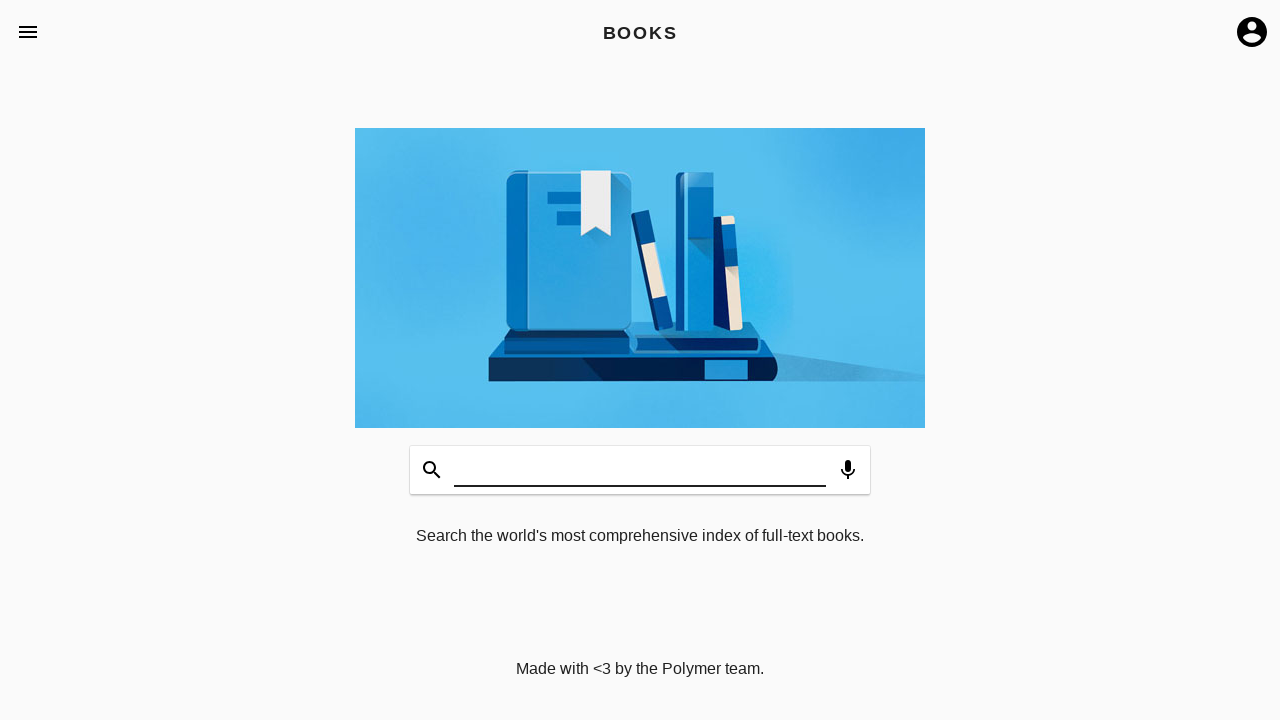

Waited for book-app element to be present
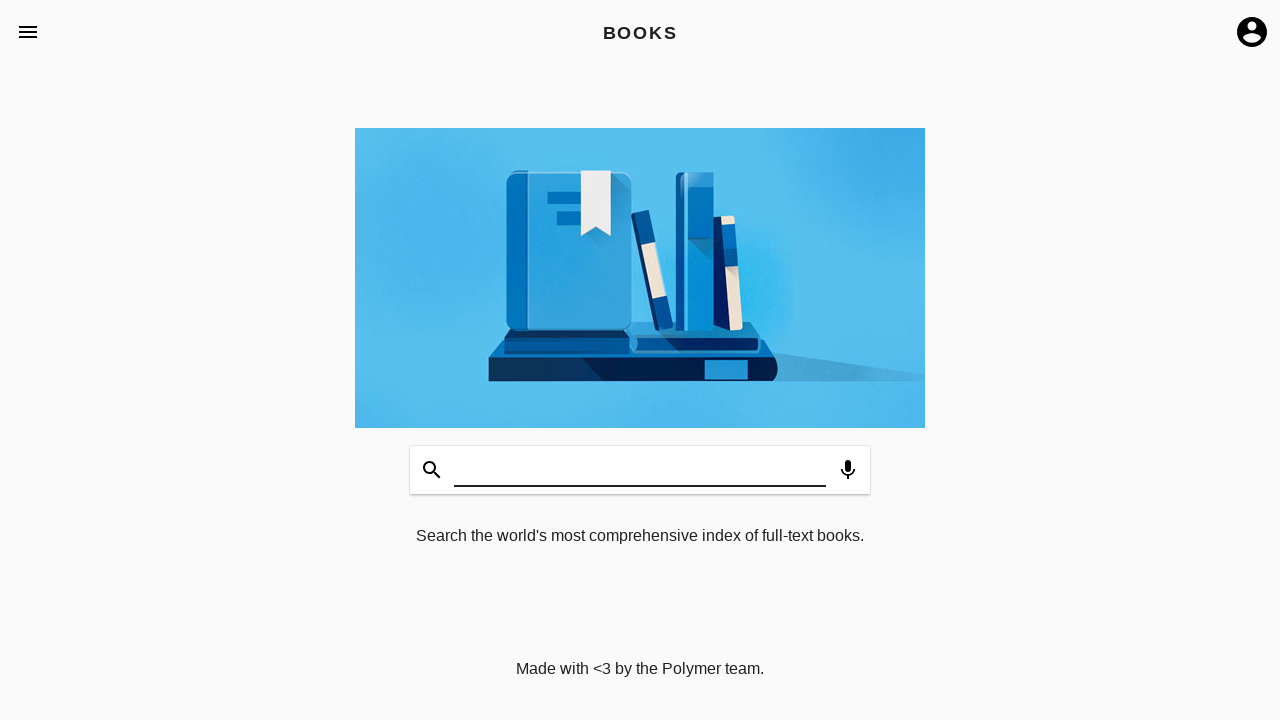

Filled search input field with 'Testing' by navigating through nested Shadow DOM elements on book-app >> app-header app-toolbar.toolbar-bottom book-input-decorator input#inp
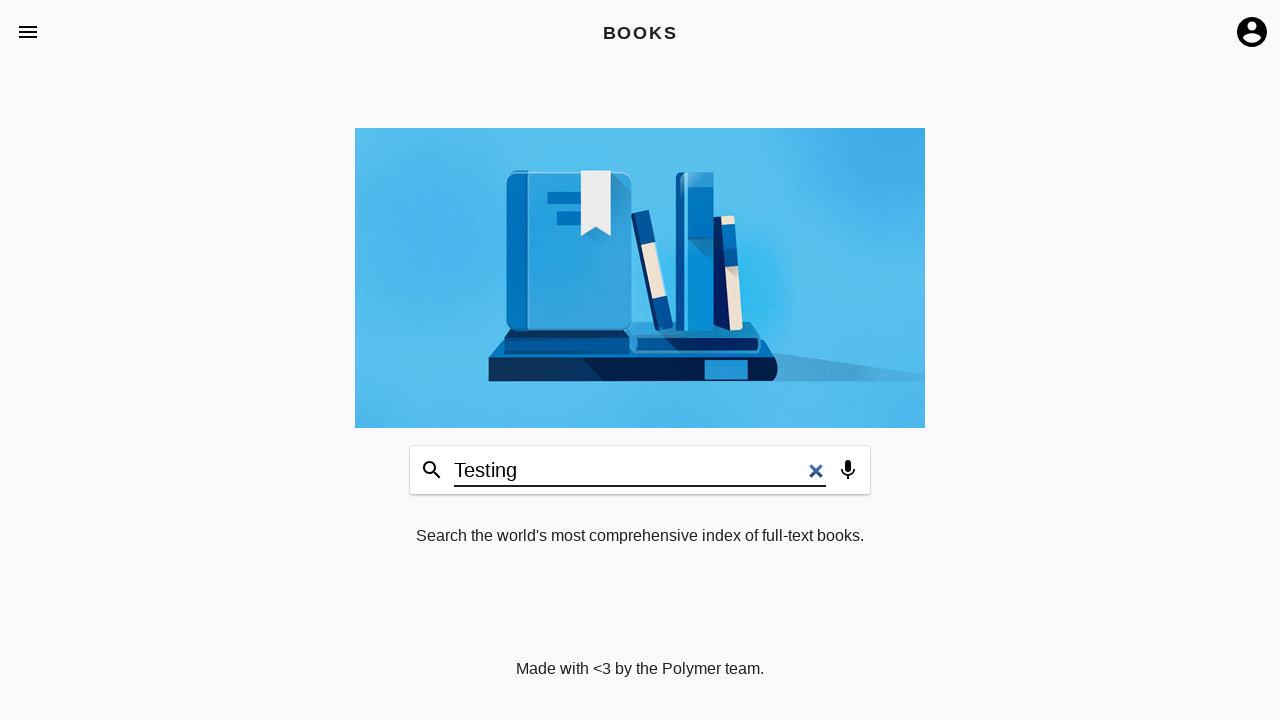

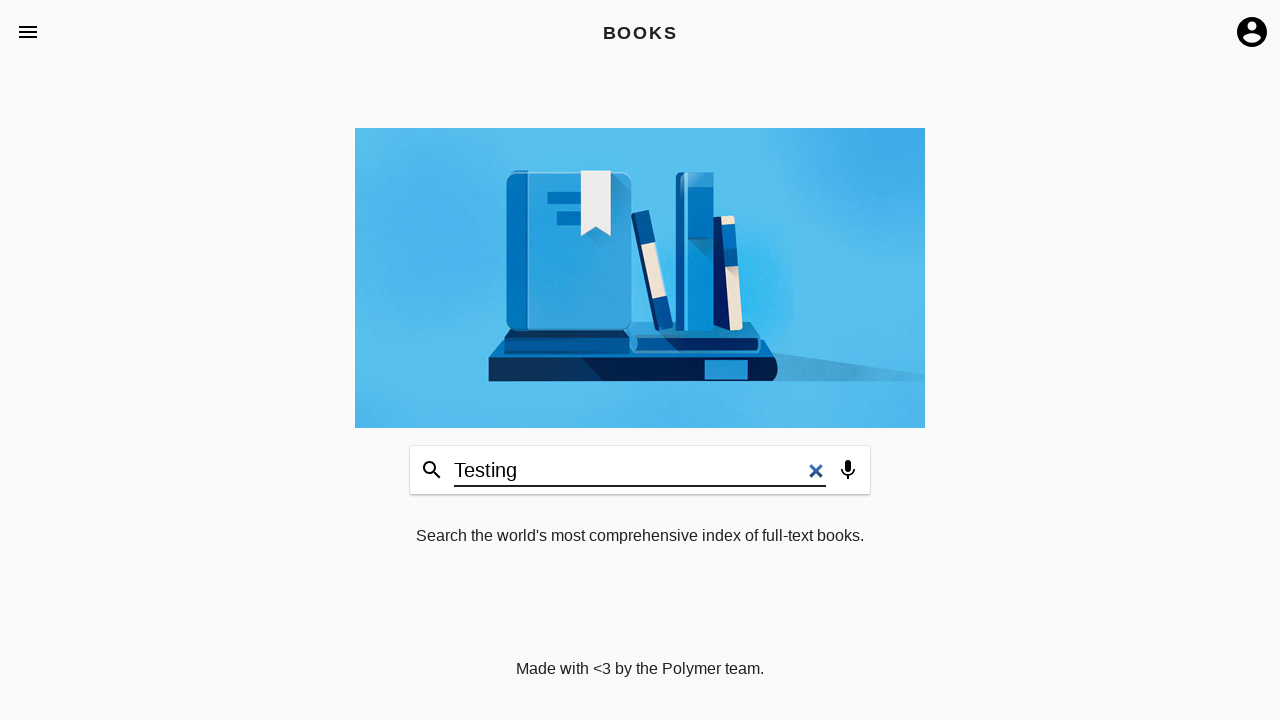